Navigates to a page with an entry ad/modal and closes it by clicking the Close button

Starting URL: http://the-internet.herokuapp.com/entry_ad

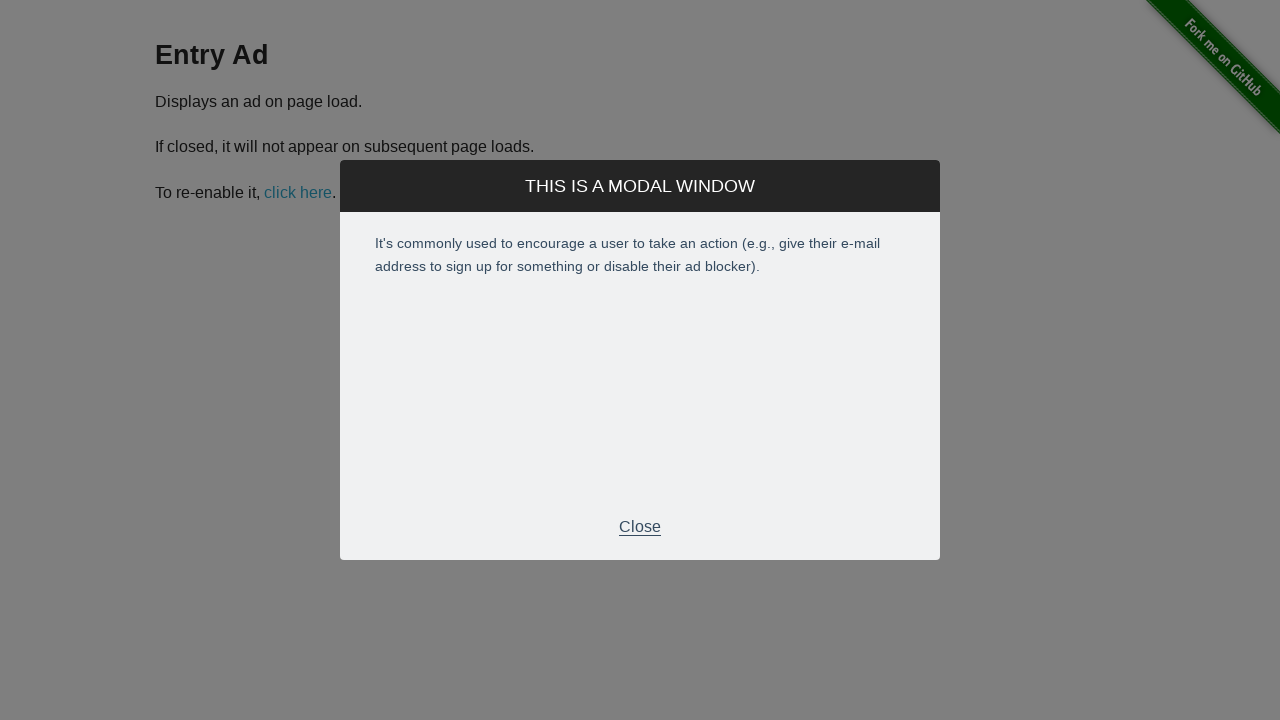

Navigated to entry ad page
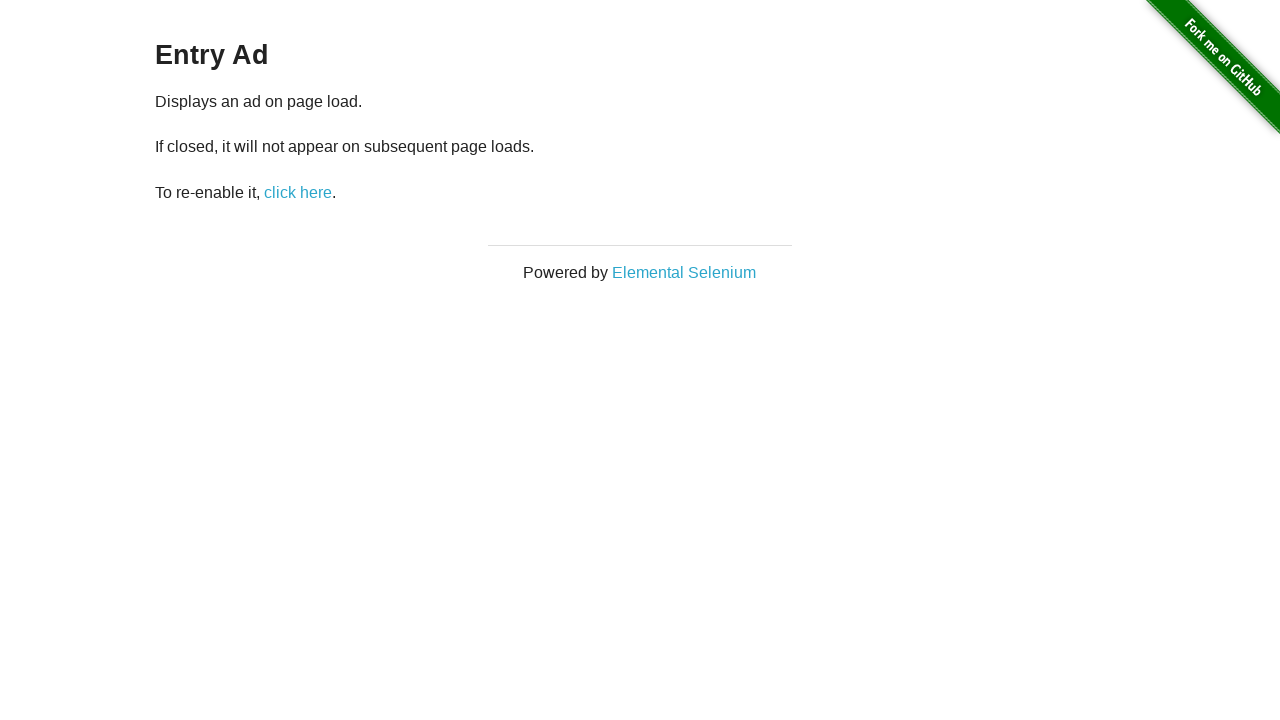

Entry ad modal appeared with Close button visible
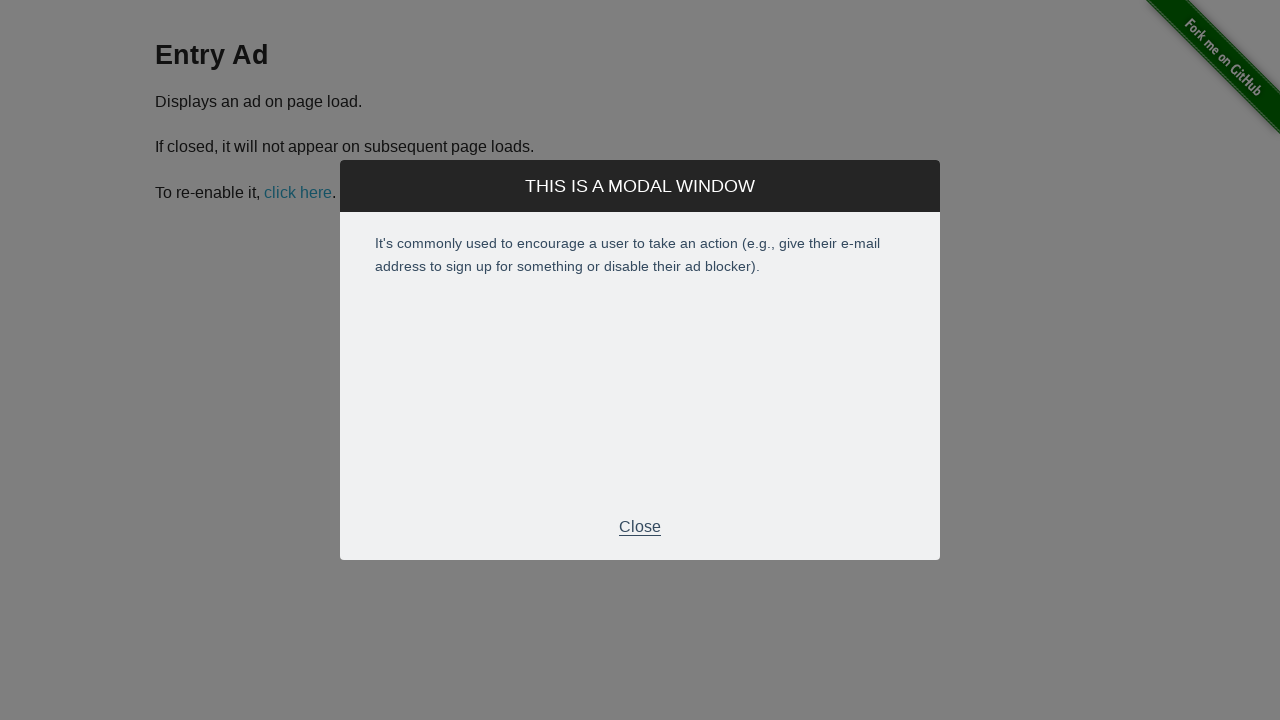

Clicked Close button to dismiss the entry ad modal at (640, 527) on xpath=//p[text()="Close"]
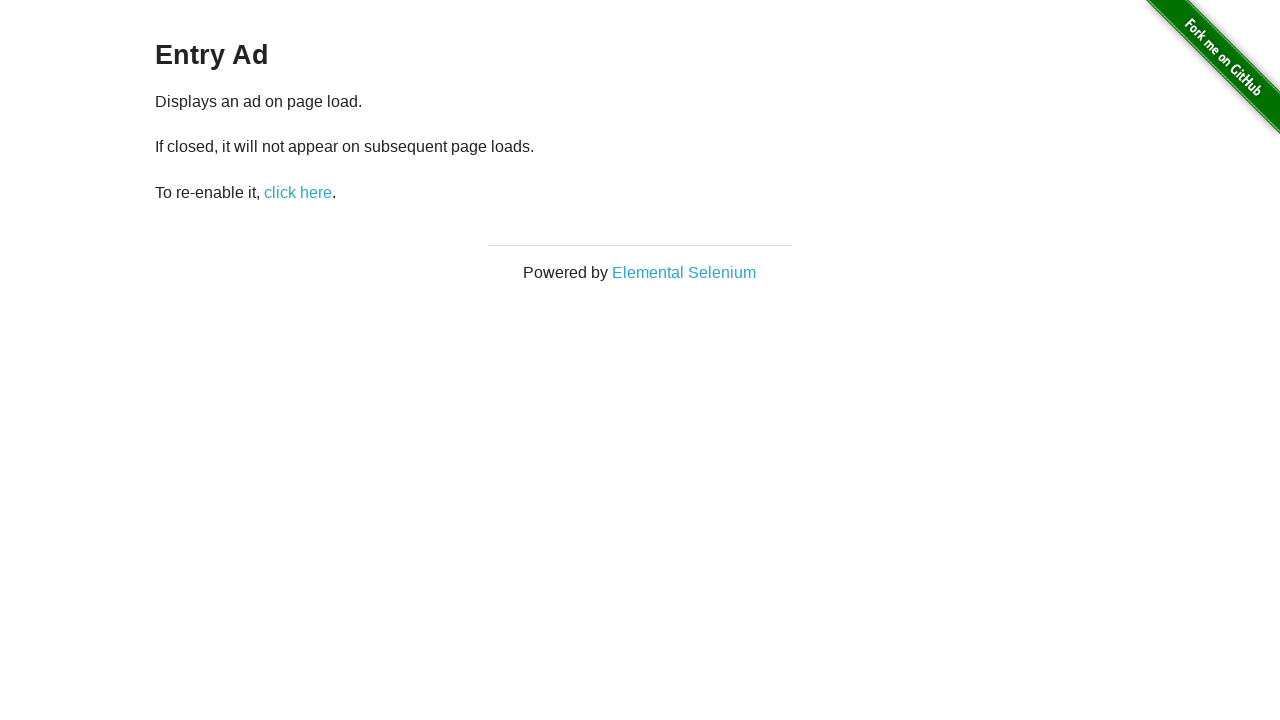

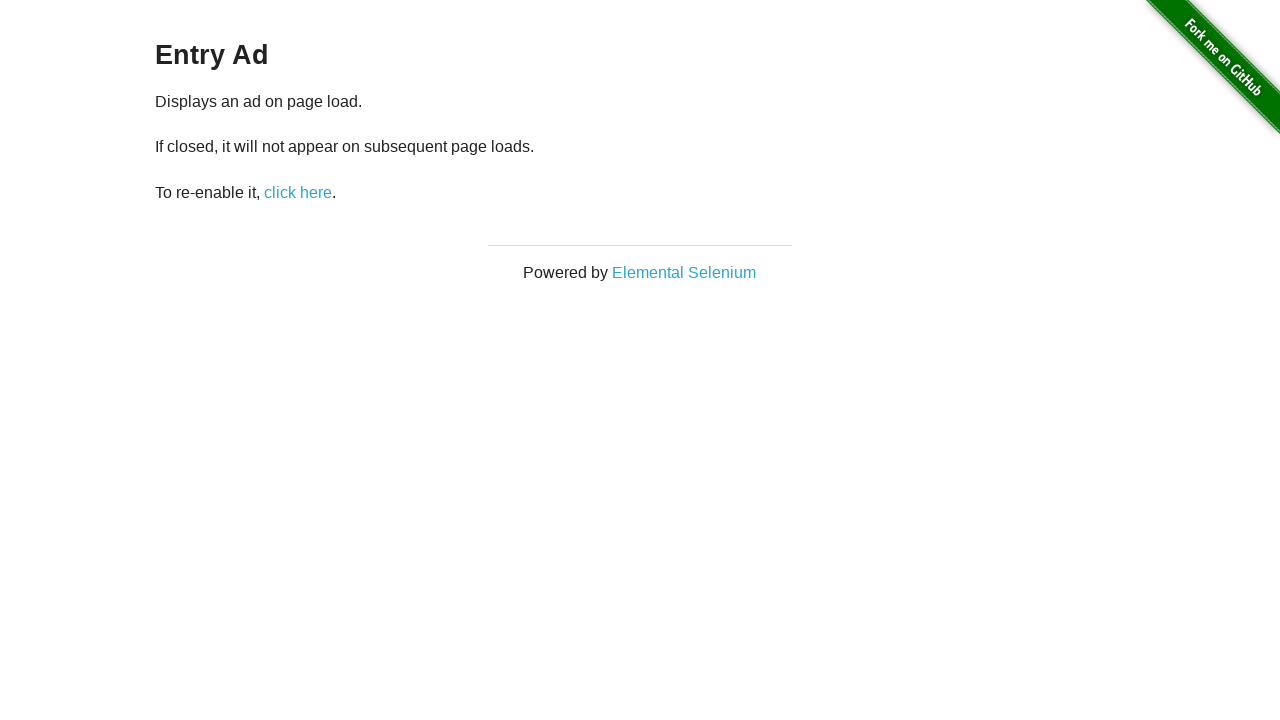